Tests explicit wait functionality by clicking a button and waiting for text to appear in an element

Starting URL: http://seleniumpractise.blogspot.com/2016/08/how-to-use-explicit-wait-in-selenium.html

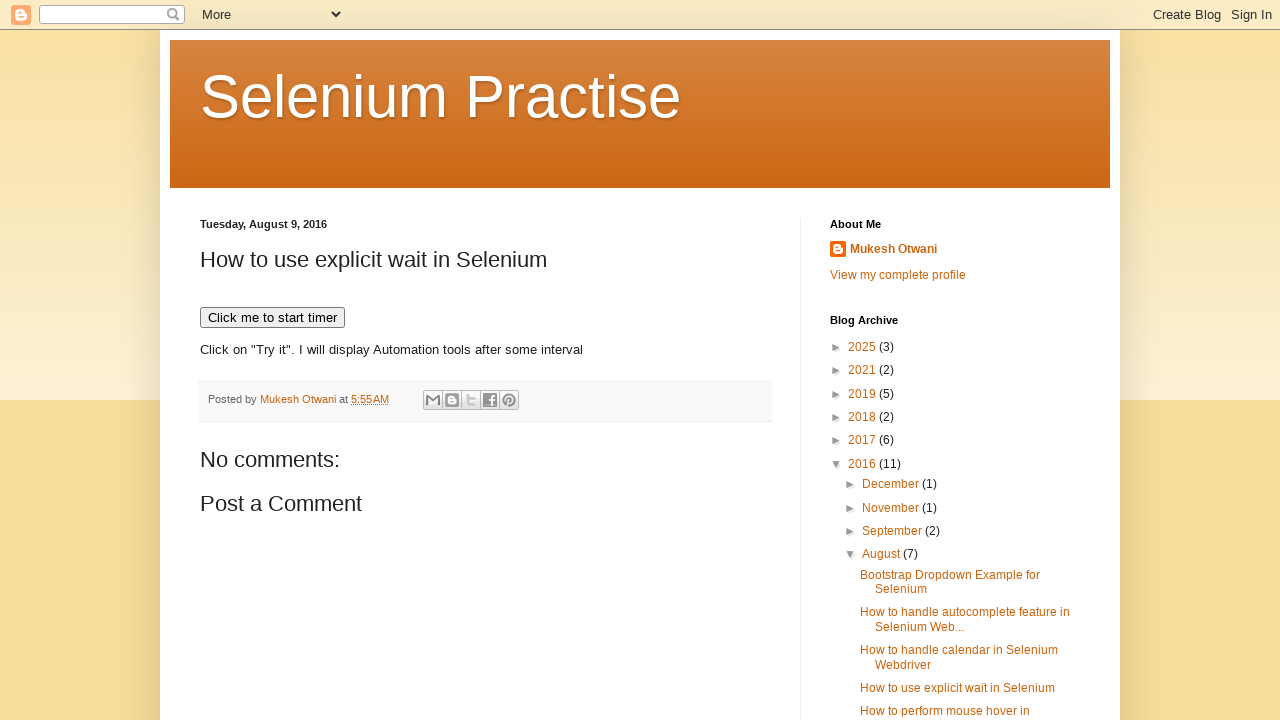

Clicked 'Click me to start' button to initiate timer at (272, 318) on xpath=//button[contains(text(), 'Click me to start')]
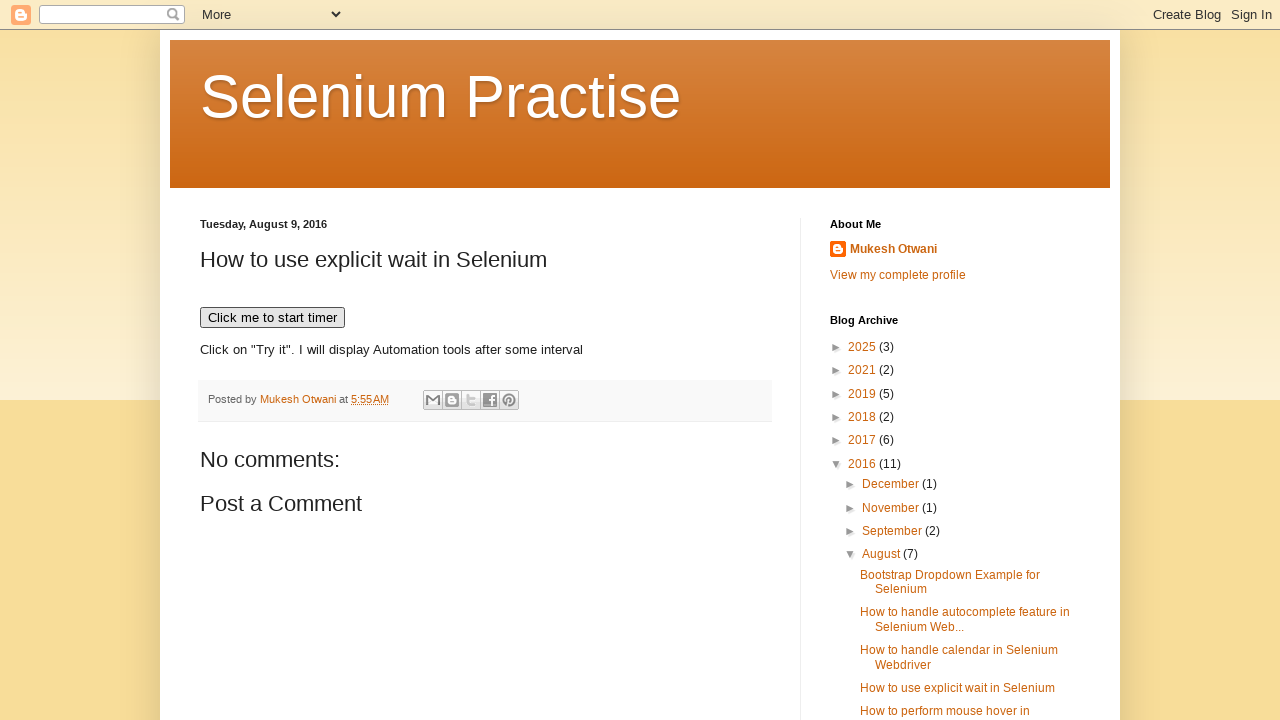

Waited for 'QTP' text to appear in demo element (explicit wait completed)
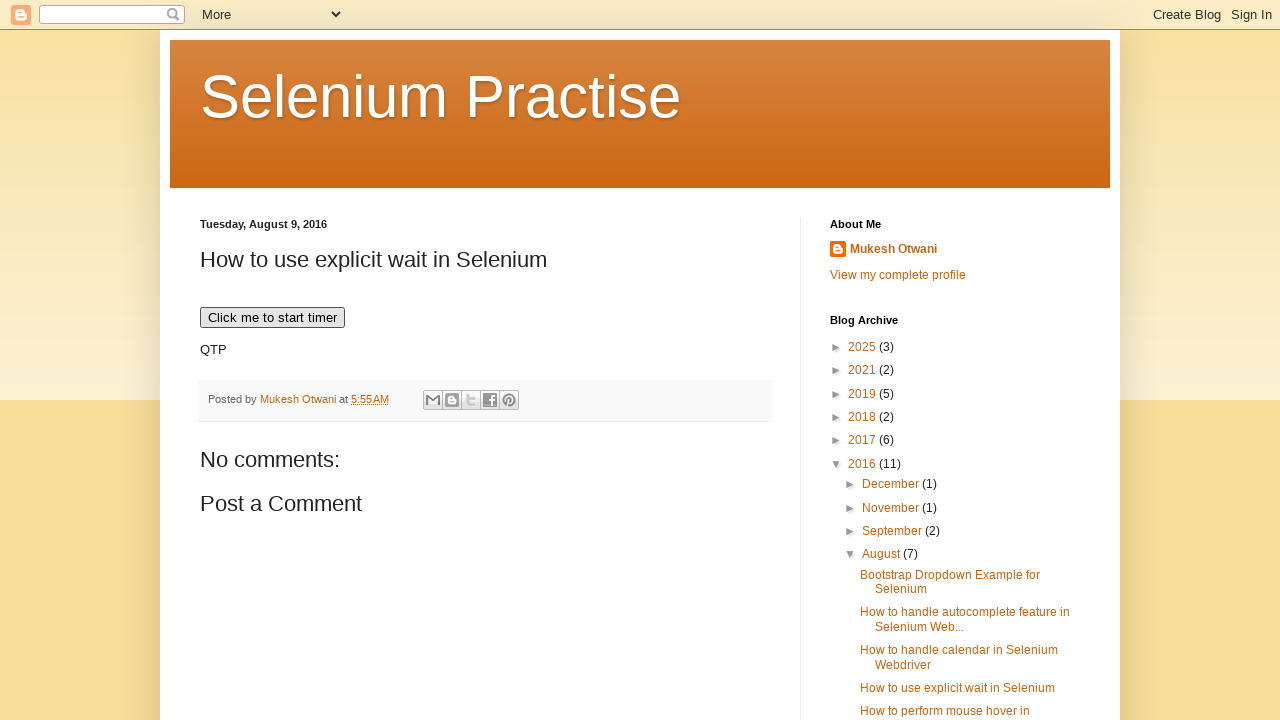

Retrieved and logged demo element text: QTP
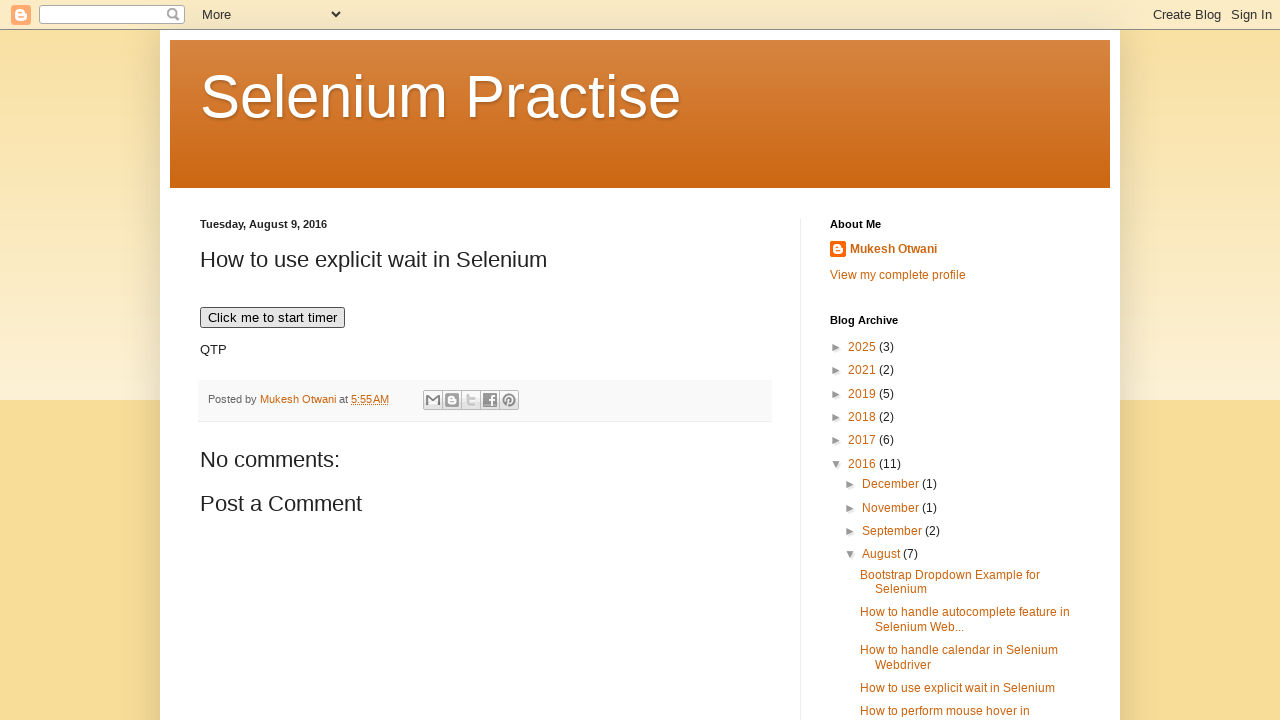

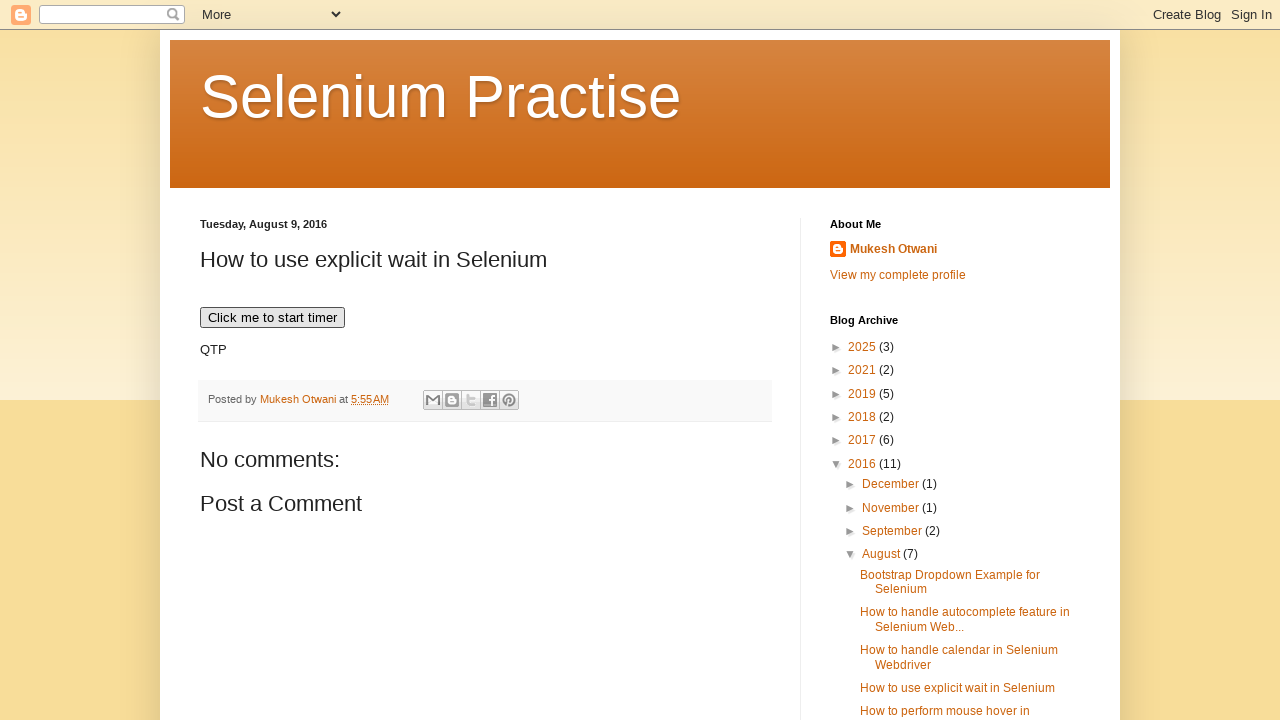